Tests negative case by entering invalid email format and verifying error message appears

Starting URL: https://sharelane.com/cgi-bin/register.py

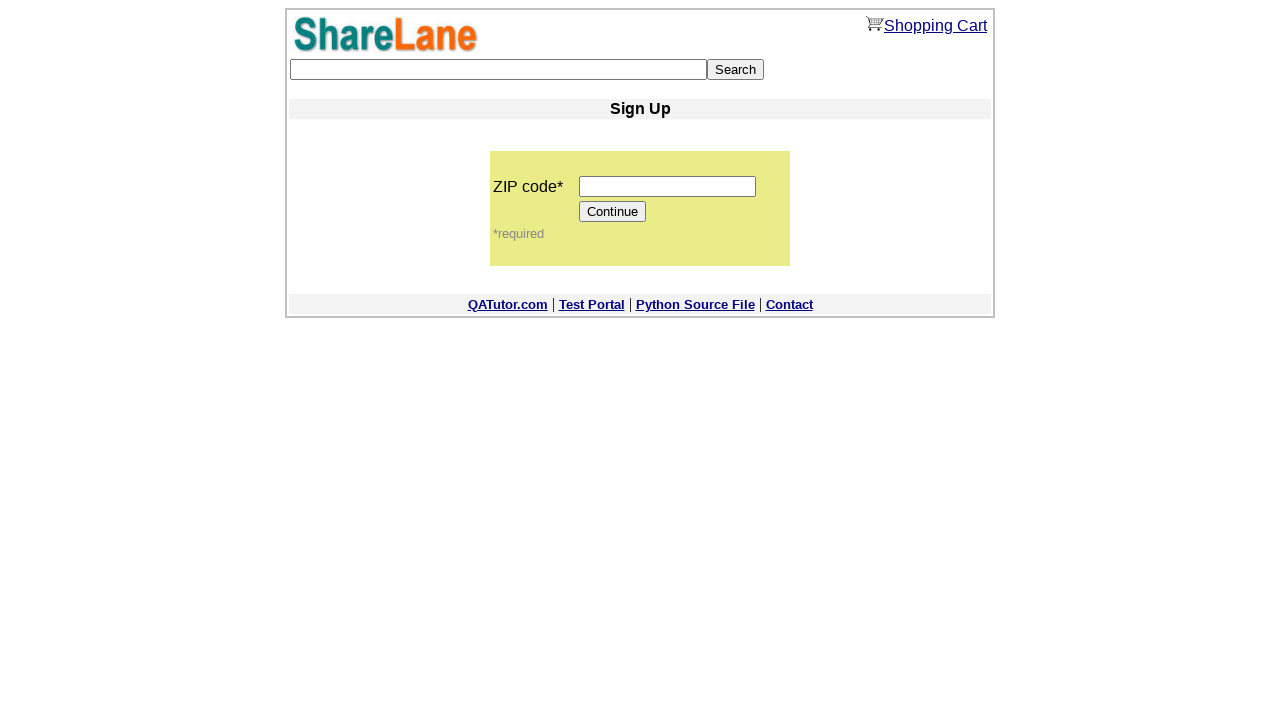

Filled zip code field with '12345' on input[name='zip_code']
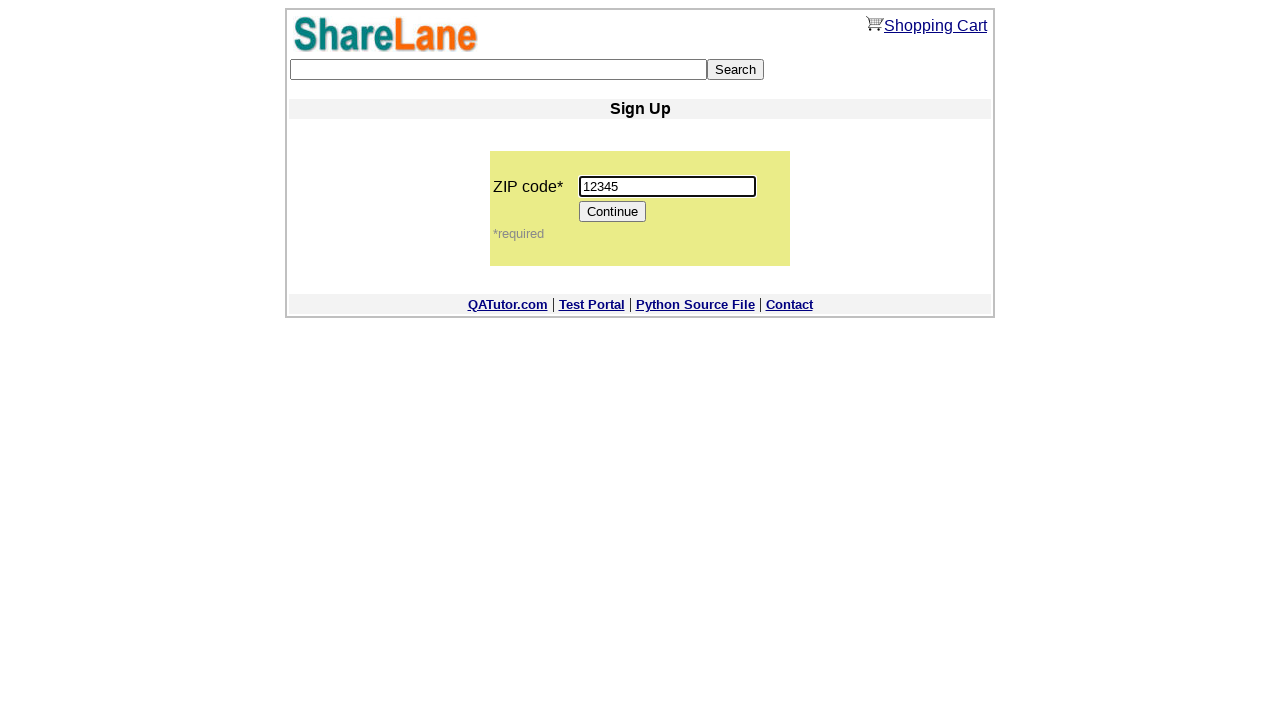

Clicked Continue button to proceed to registration form at (613, 212) on input[value='Continue']
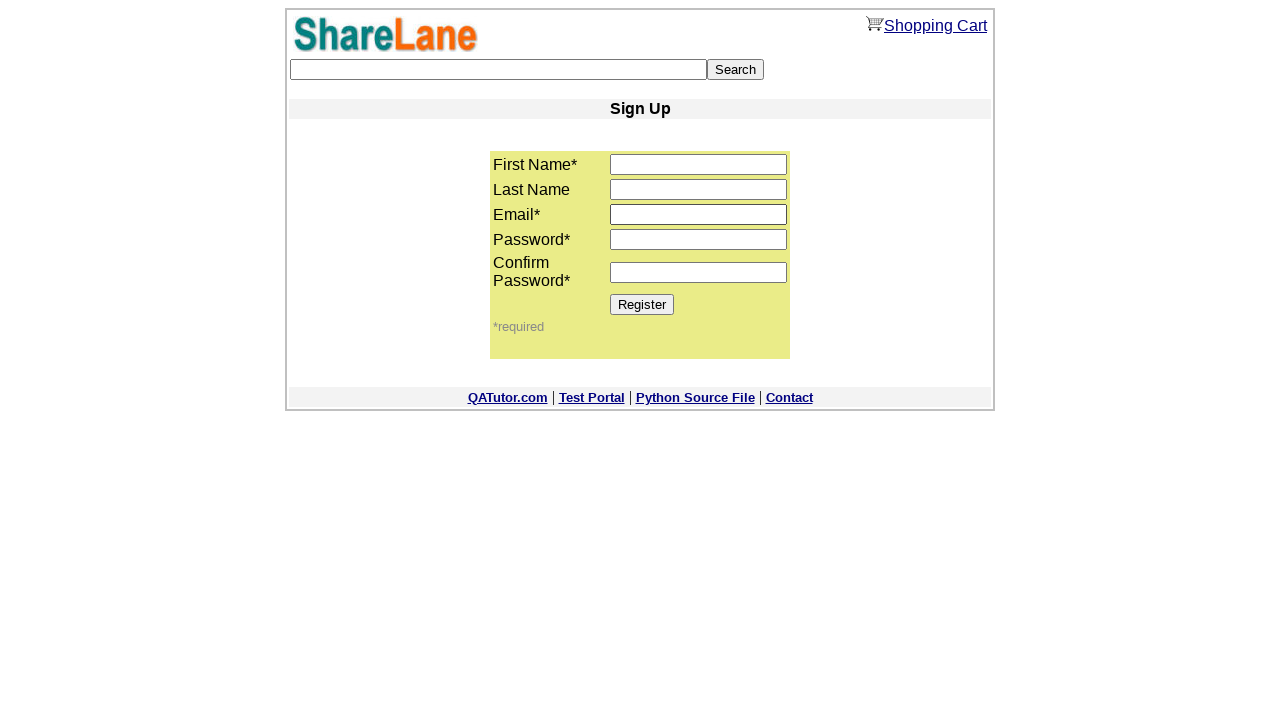

Filled first name field with 'Ivan' on input[name='first_name']
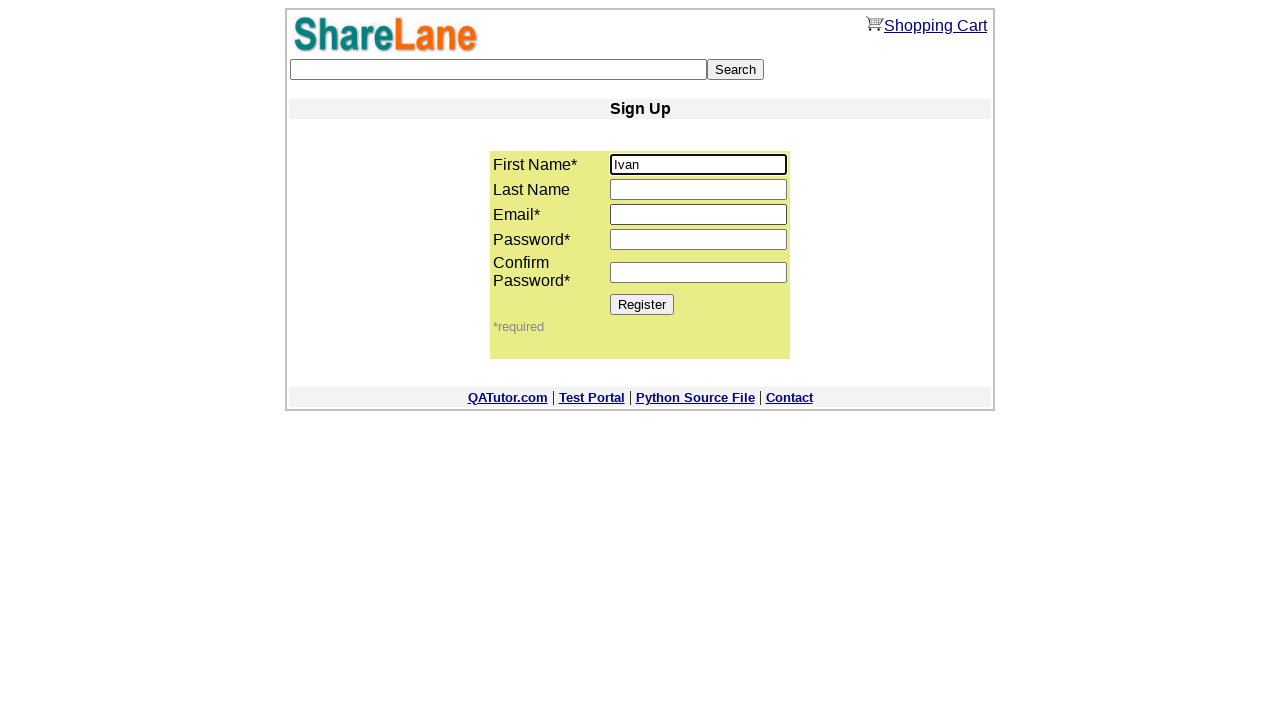

Filled email field with invalid format 'ivanov@' on input[name='email']
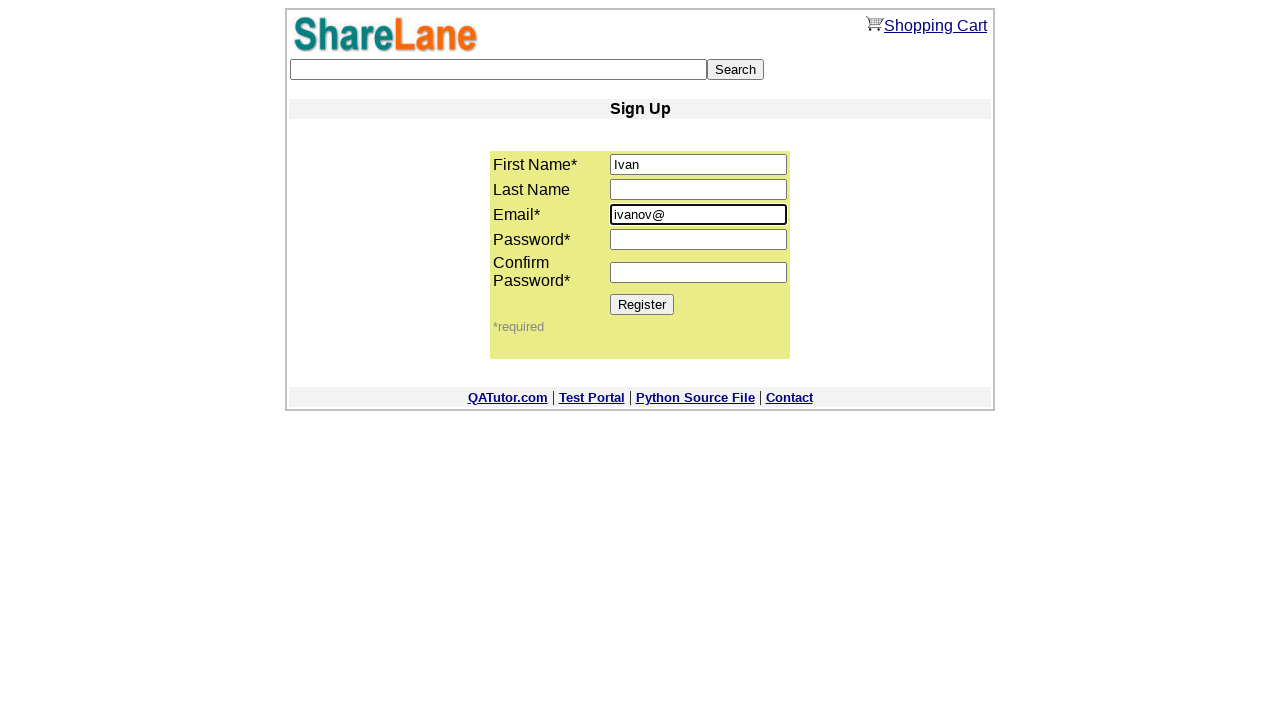

Filled password field with 'Qwerty1#' on input[name='password1']
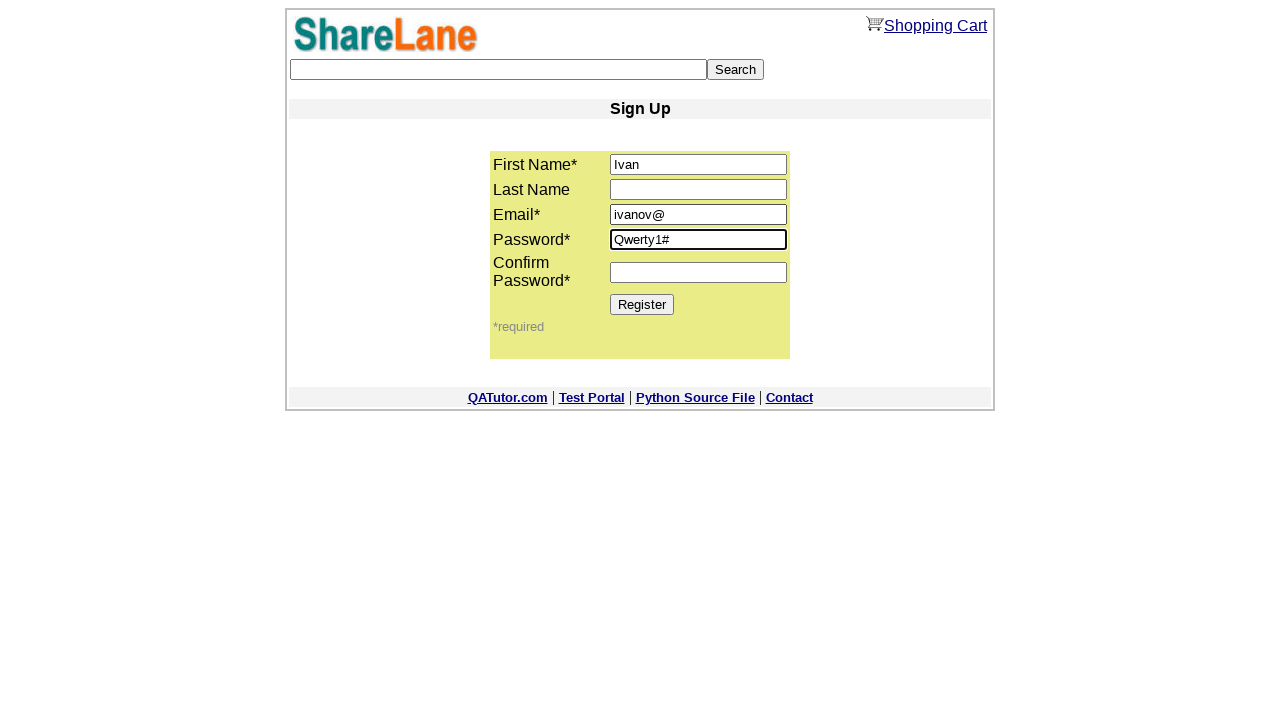

Filled password confirmation field with 'Qwerty1#' on input[name='password2']
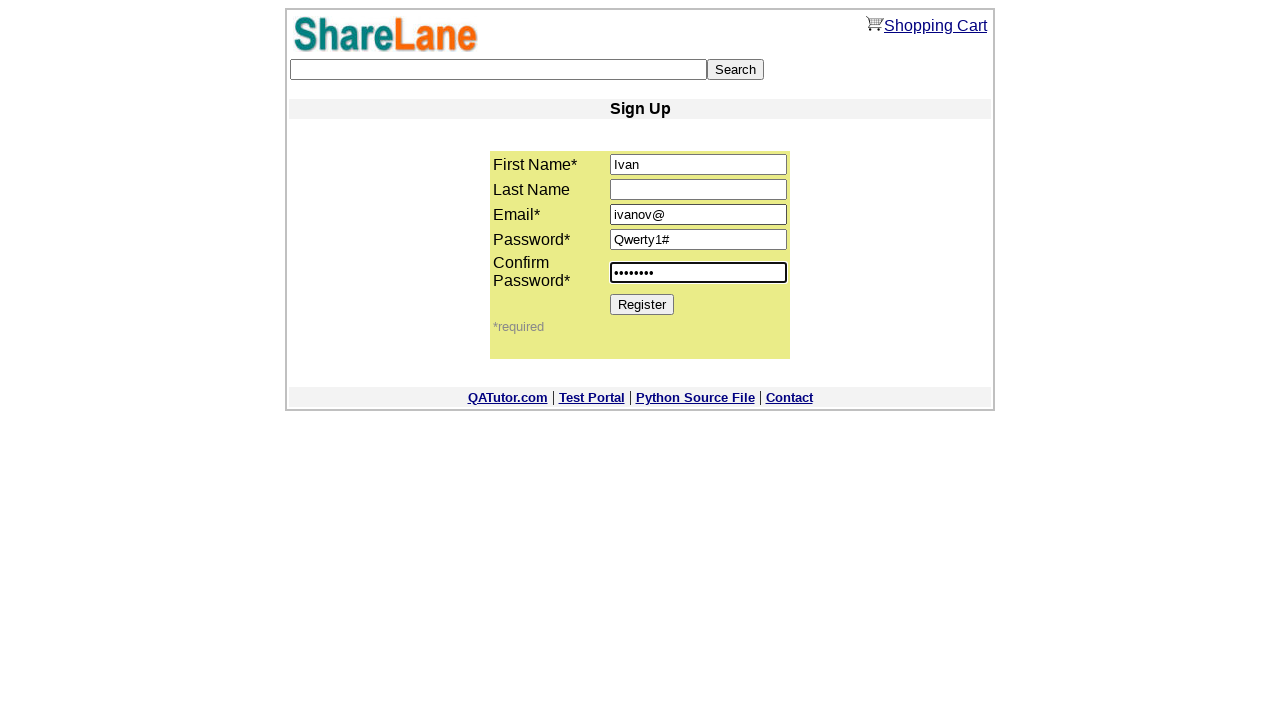

Clicked Register button to submit form with invalid email at (642, 304) on input[value='Register']
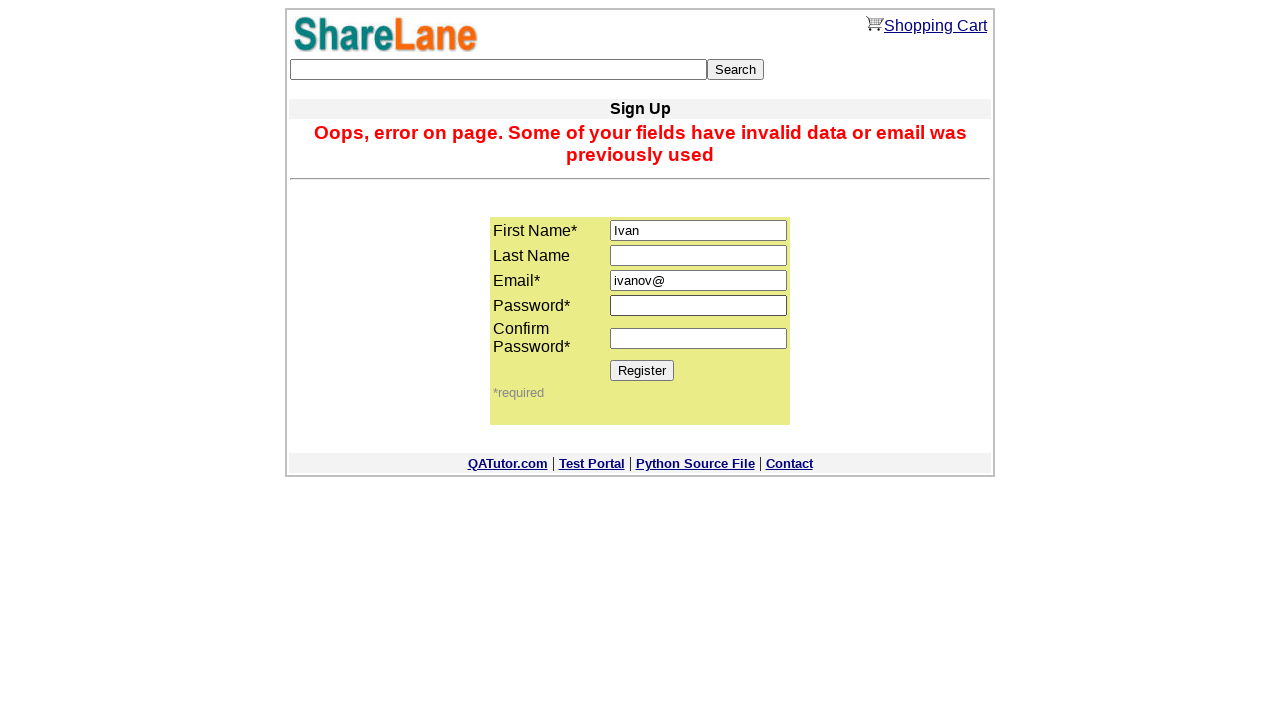

Error message appeared confirming invalid email format was rejected
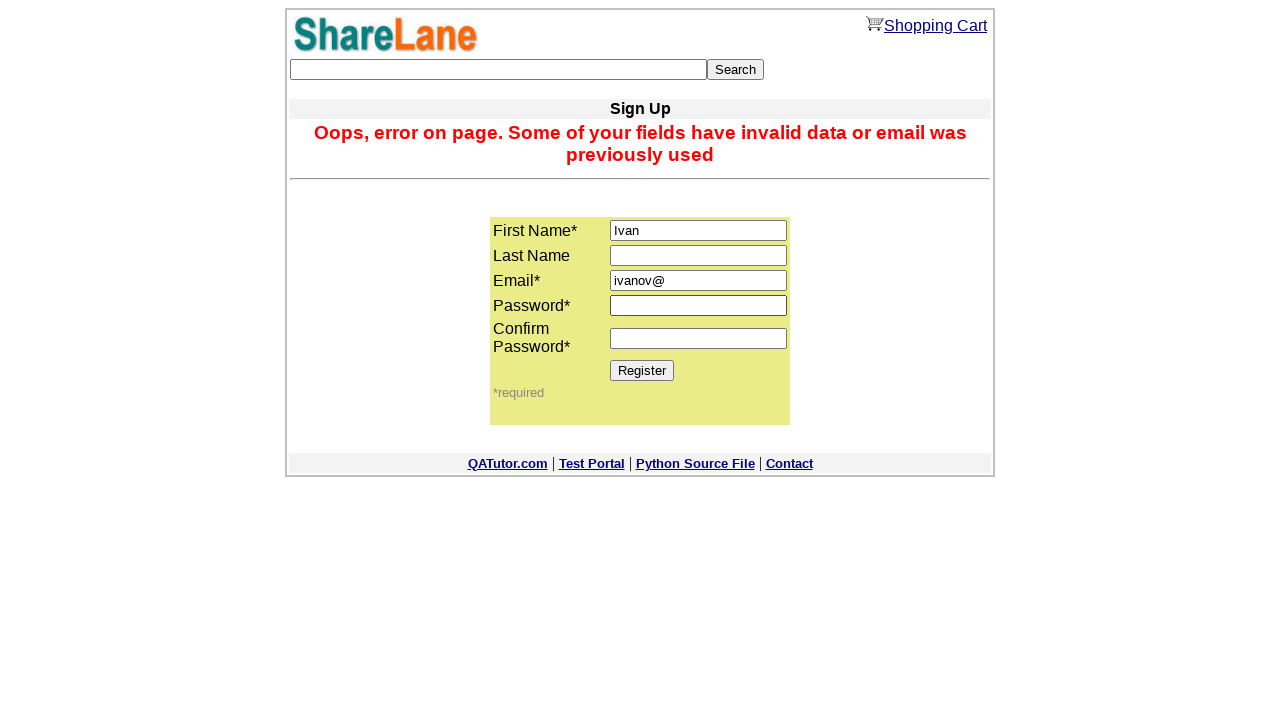

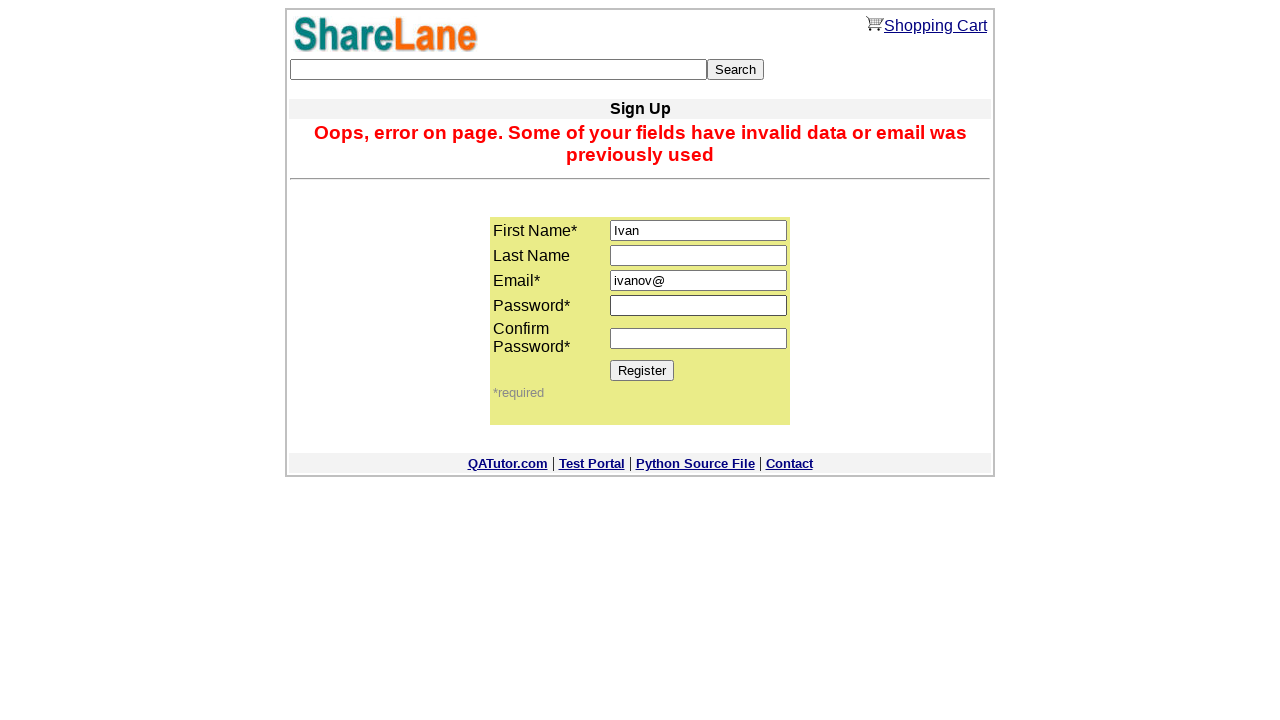